Tests the e-Announcement search functionality on the Indonesian KPK portal by clicking the announcement tab, entering a search name, and verifying results appear in a table.

Starting URL: https://elhkpn.kpk.go.id/portal/user/login#announ

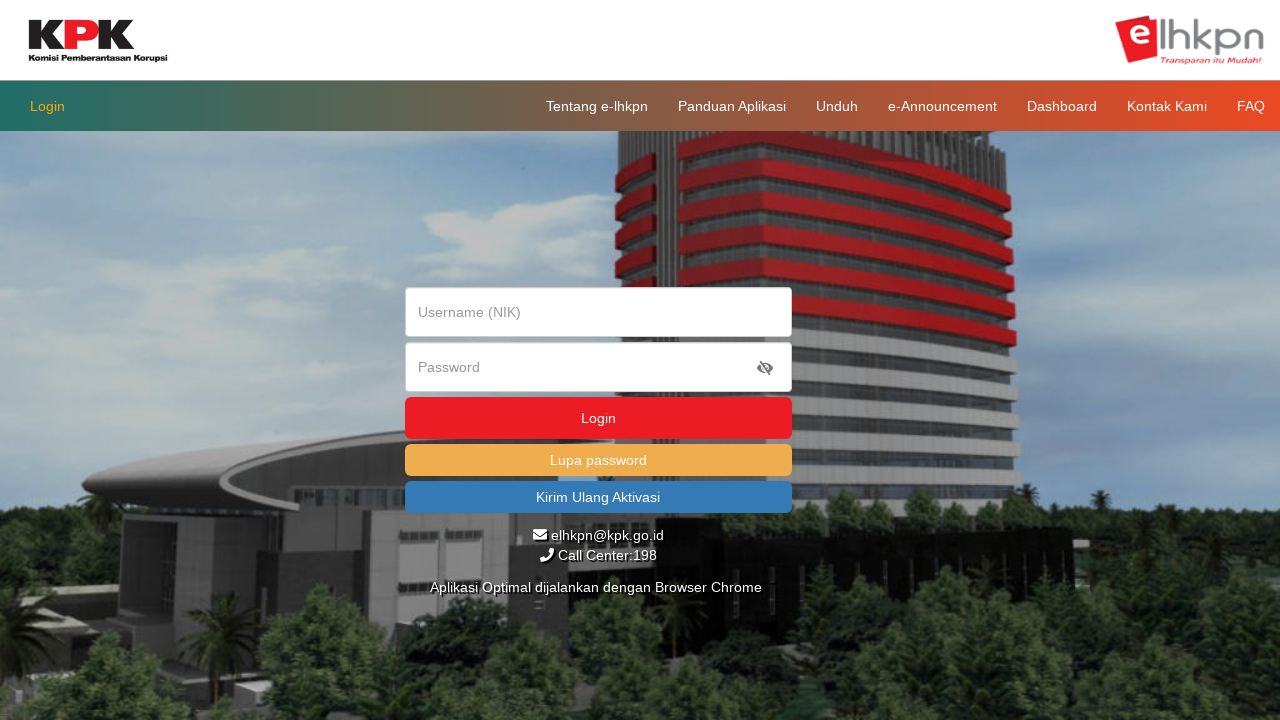

Clicked the e-Announcement tab at (942, 106) on a[href="#announ"]
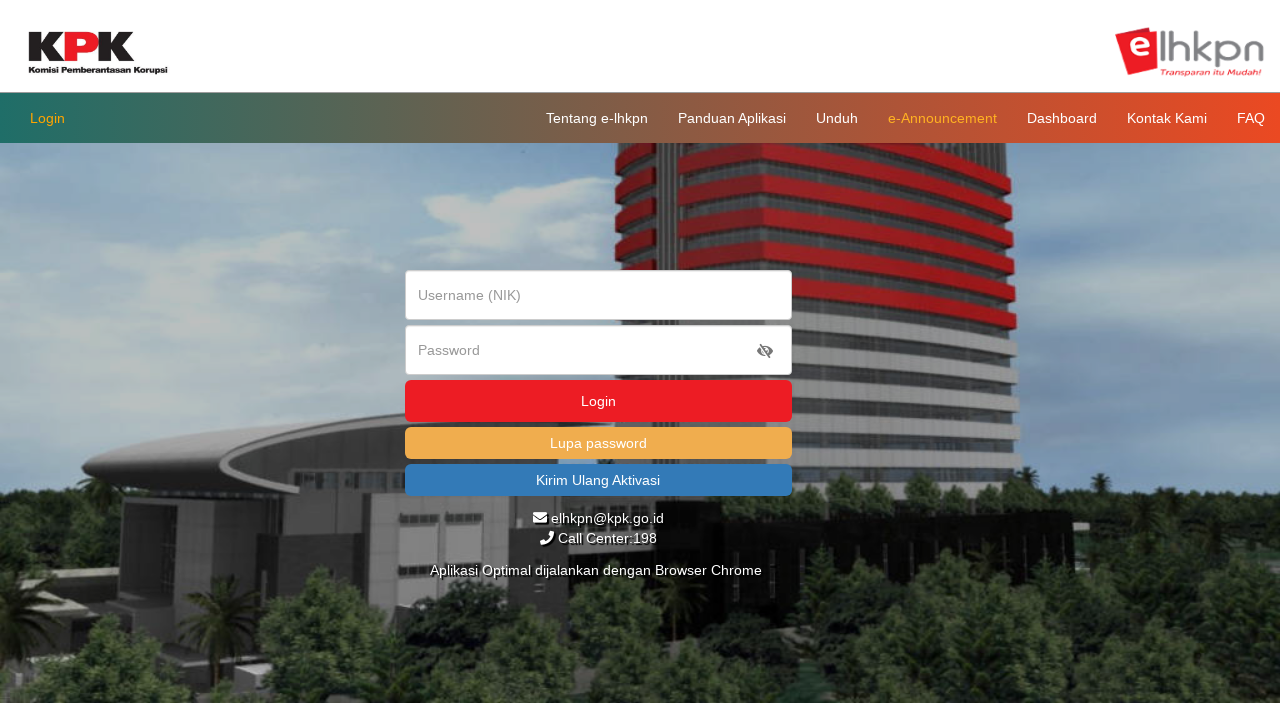

Search input field appeared
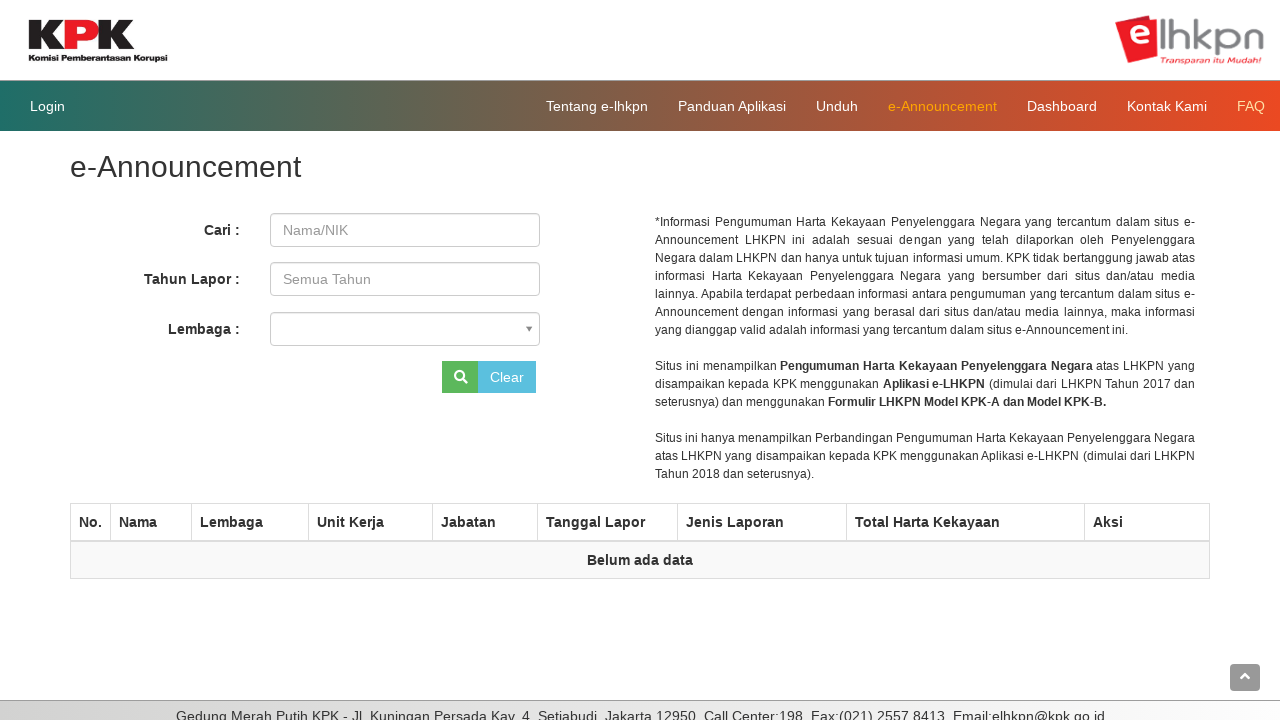

Entered 'subianto' in the search field on #CARI_NAMA
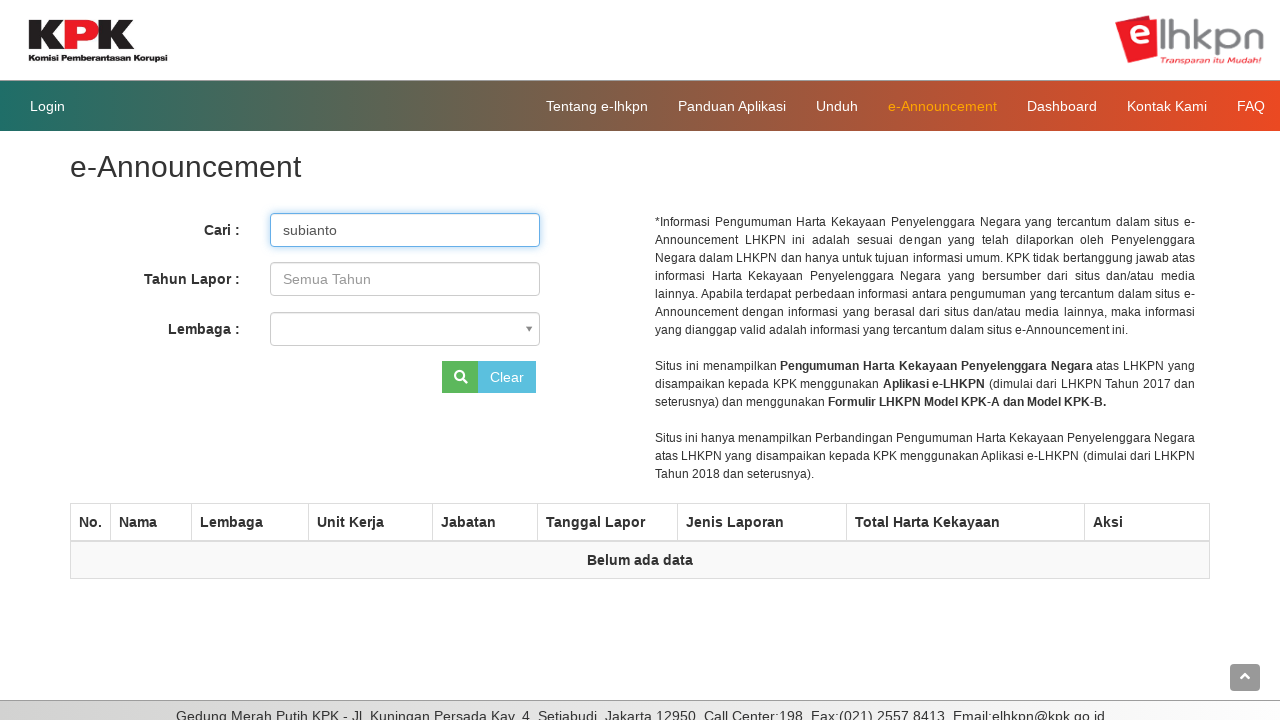

Pressed Enter to execute search
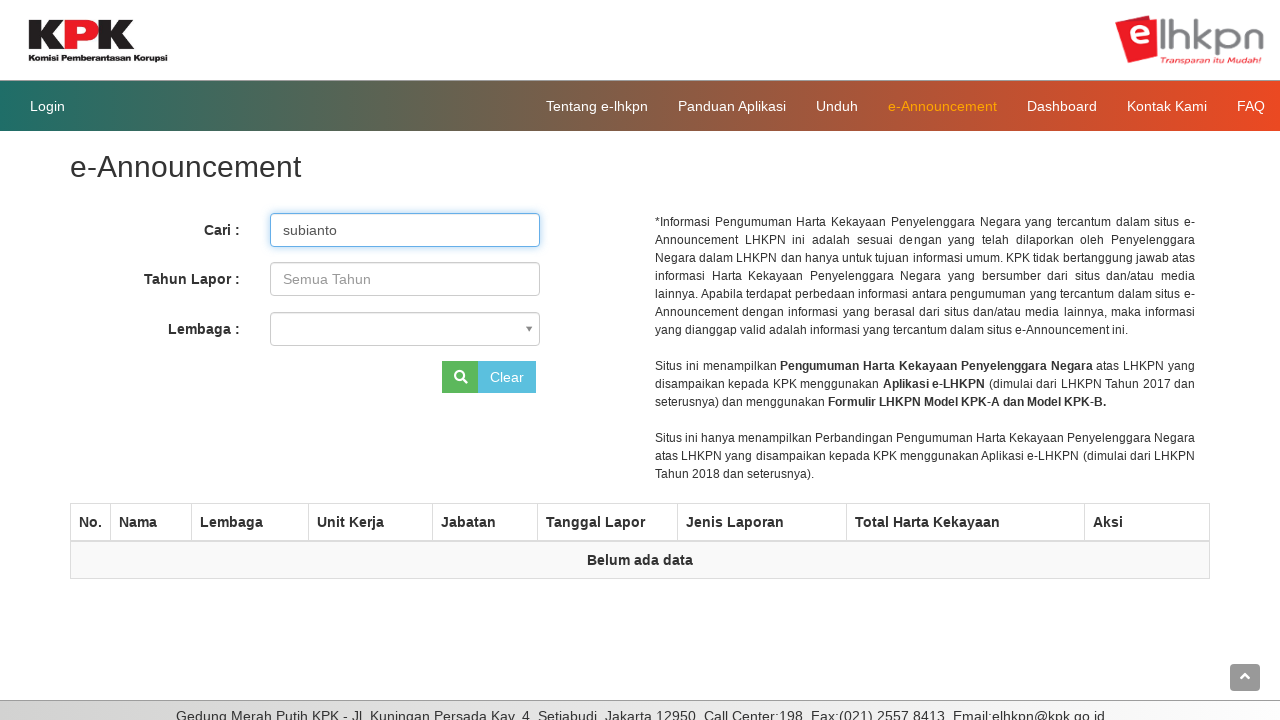

Results table loaded successfully
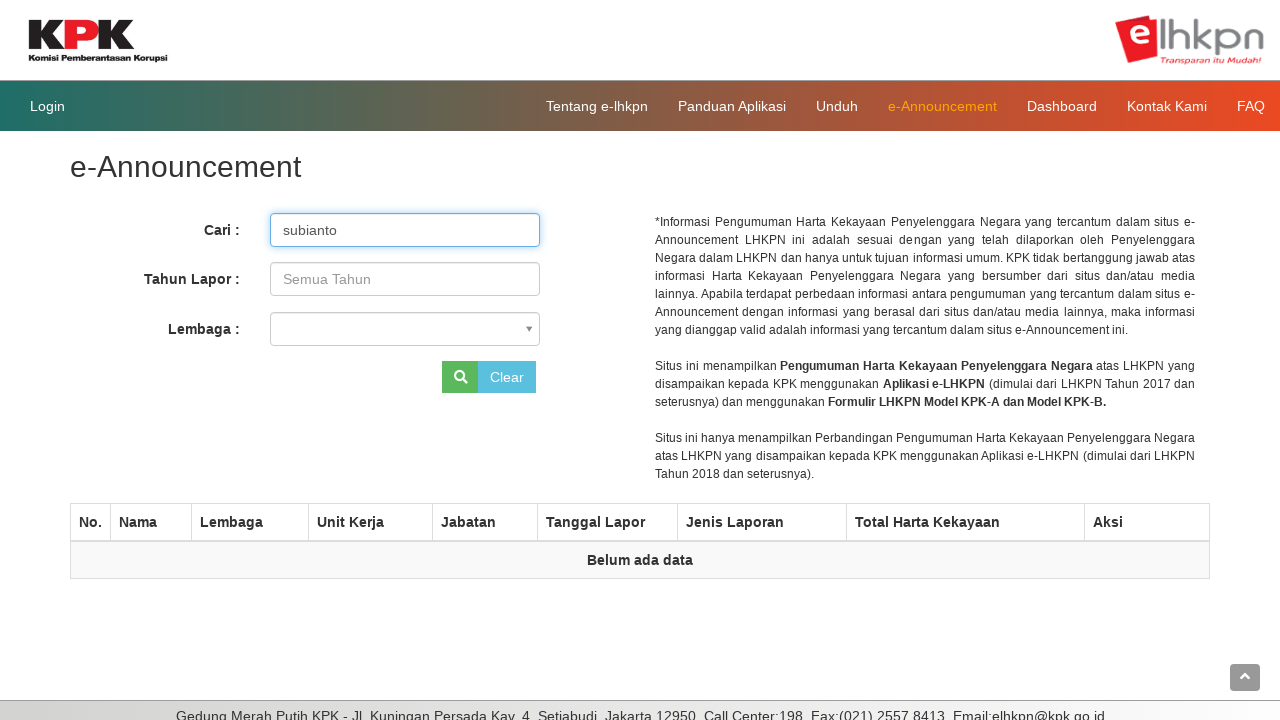

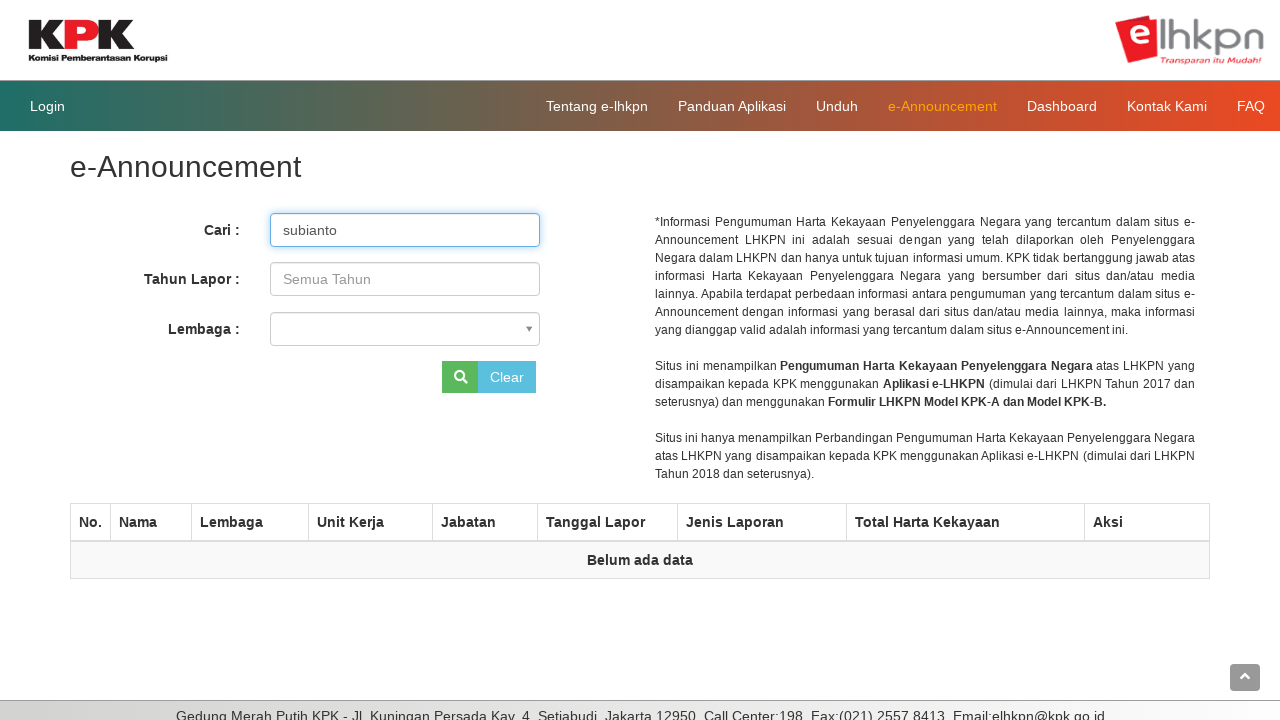